Tests a form submission interface by filling multiple input fields with sequential numbers and submitting the form twice

Starting URL: https://tnelson.github.io/reactNYT/

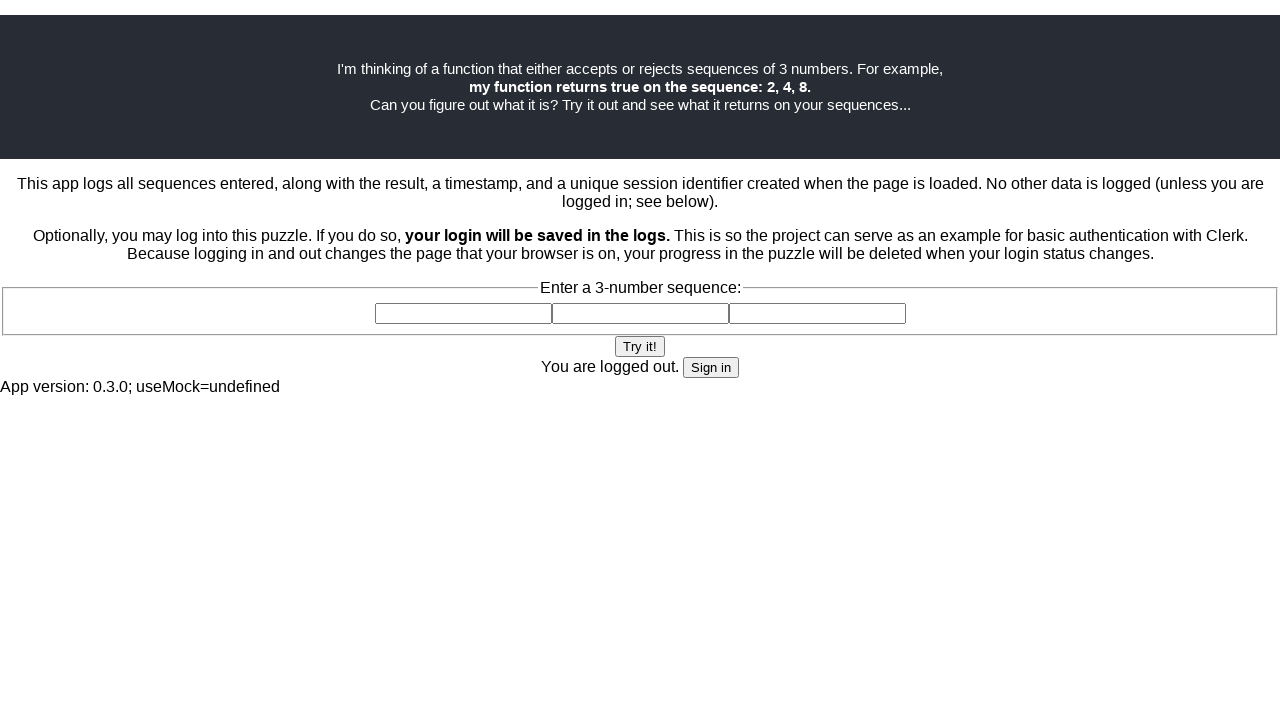

Located the new round container
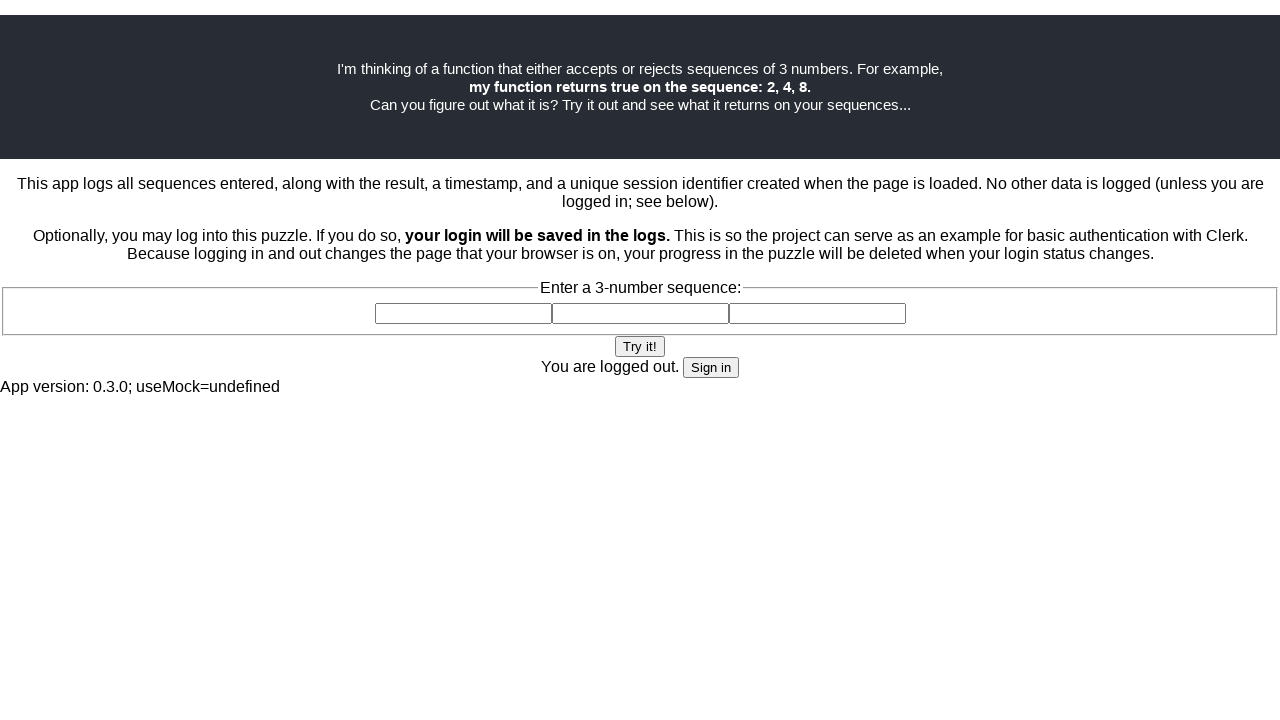

Retrieved all input fields from the new round container
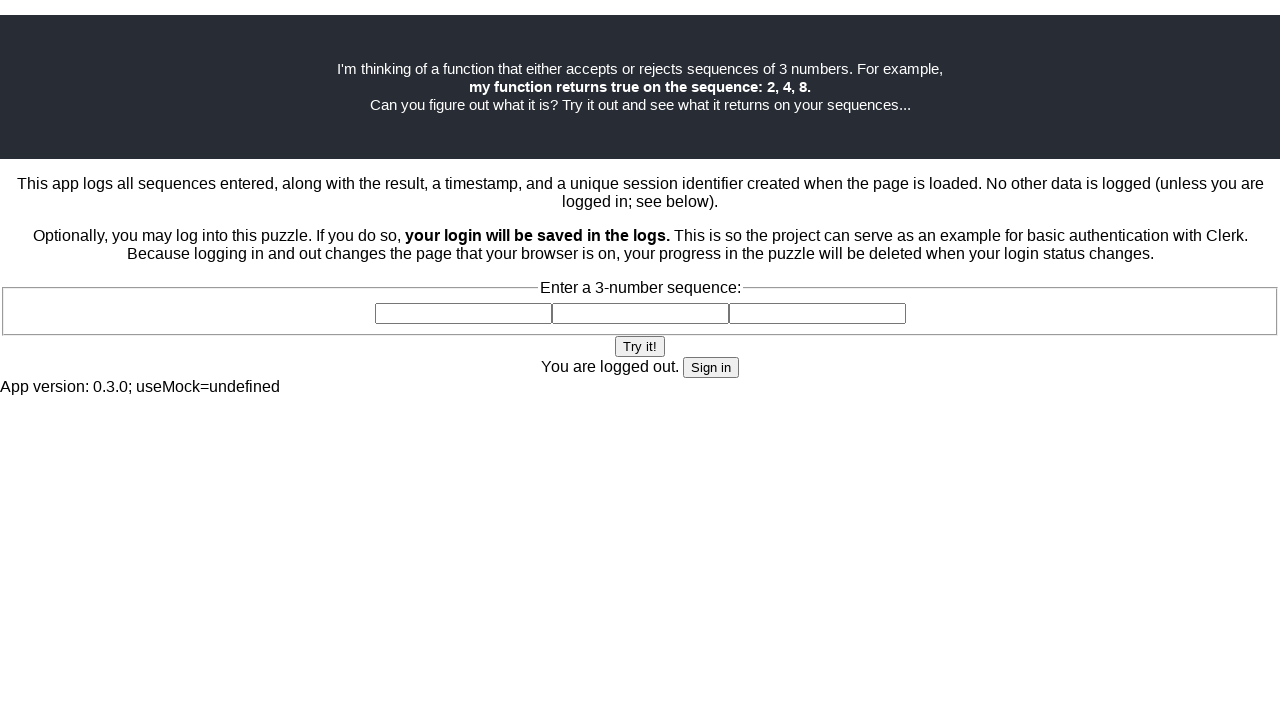

Filled input field 1 with value '1' on .new-round >> input >> nth=0
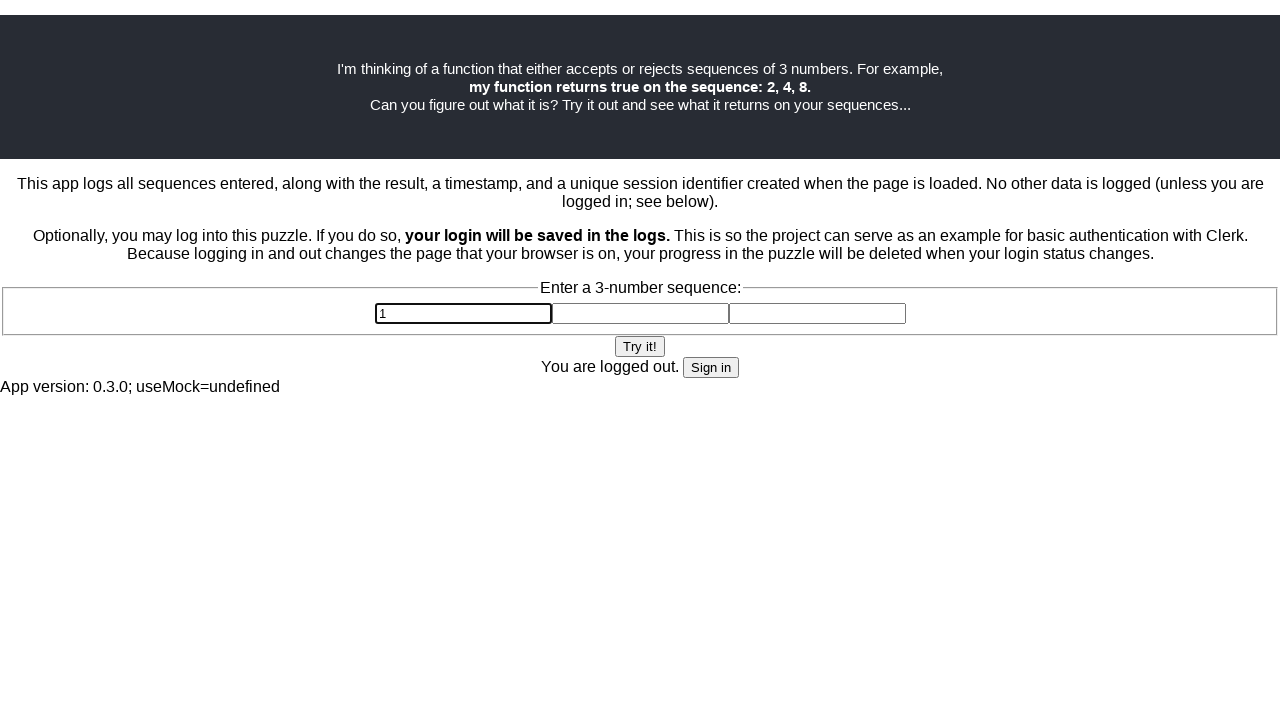

Filled input field 2 with value '2' on .new-round >> input >> nth=1
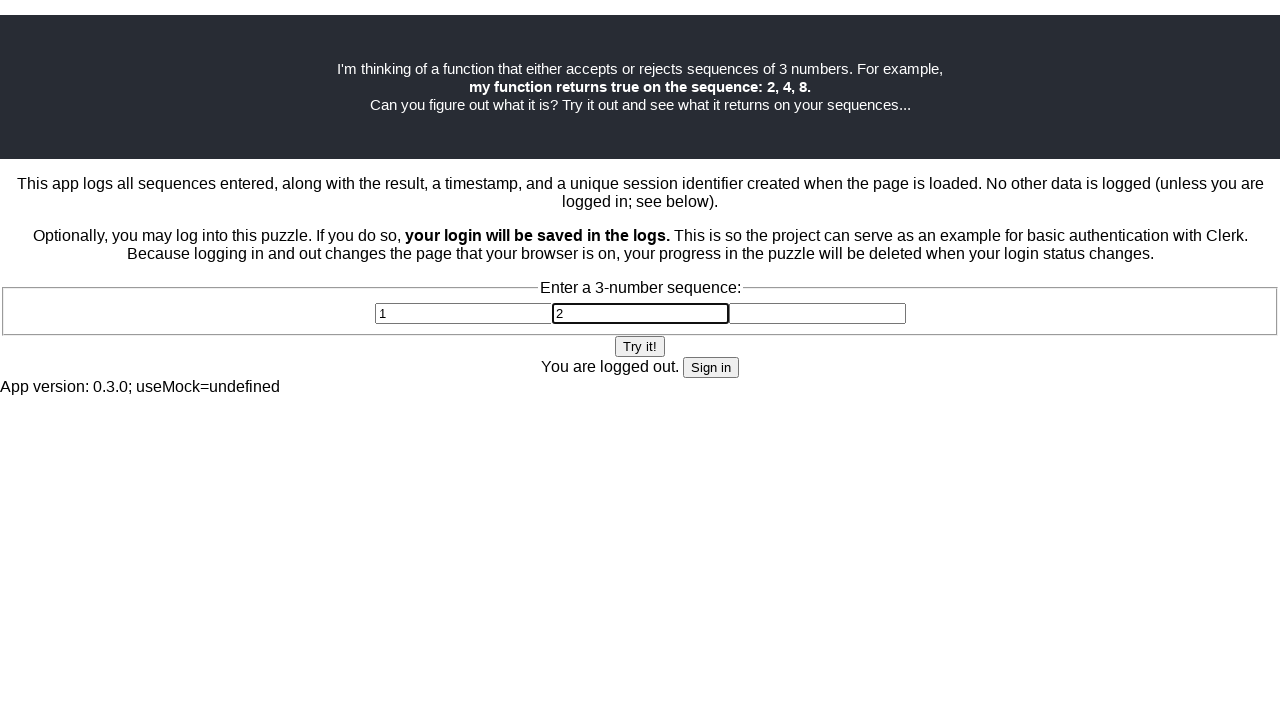

Filled input field 3 with value '3' on .new-round >> input >> nth=2
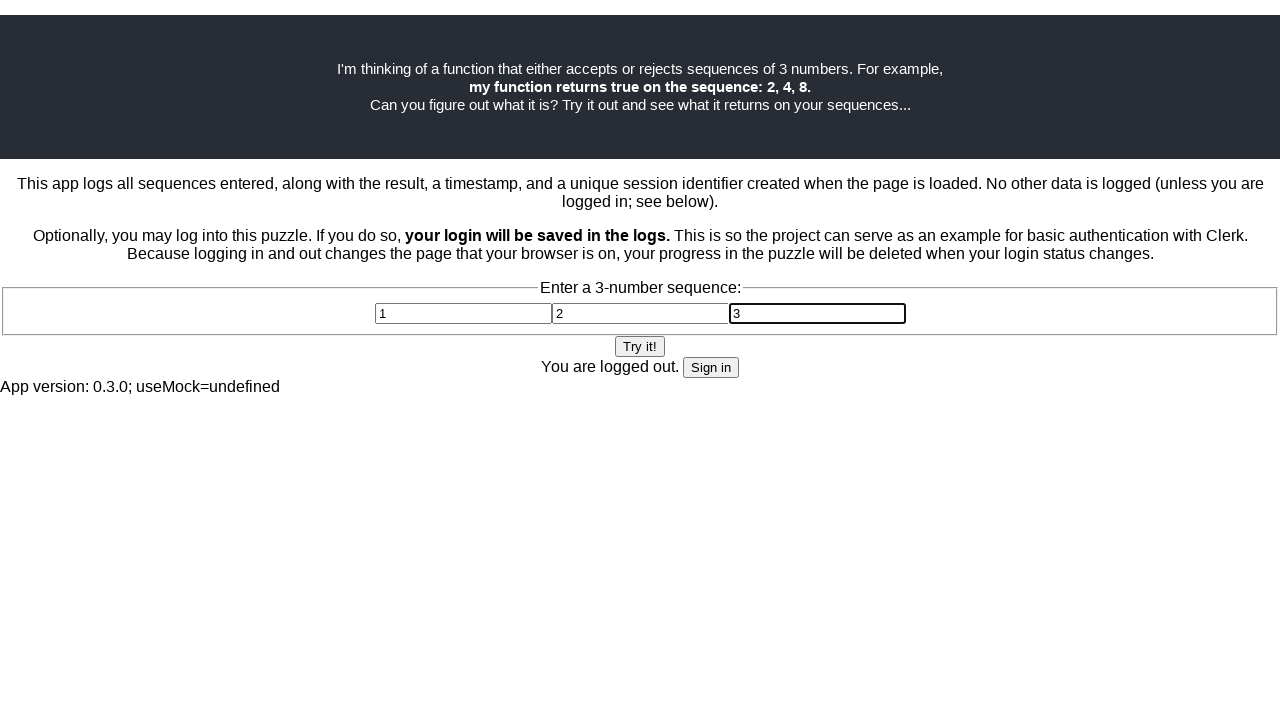

Clicked submit button after filling first round of inputs at (640, 346) on .new-round >> button
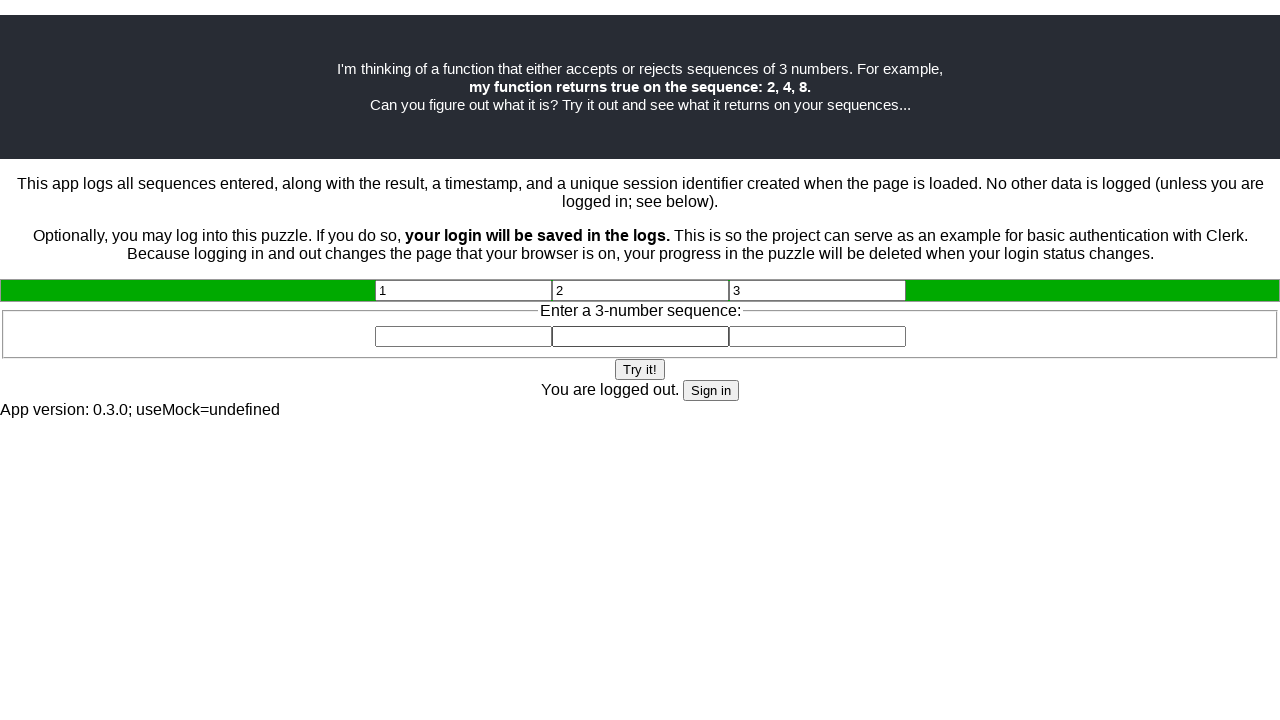

Filled input field with value '4' in second round on .new-round >> input >> nth=0
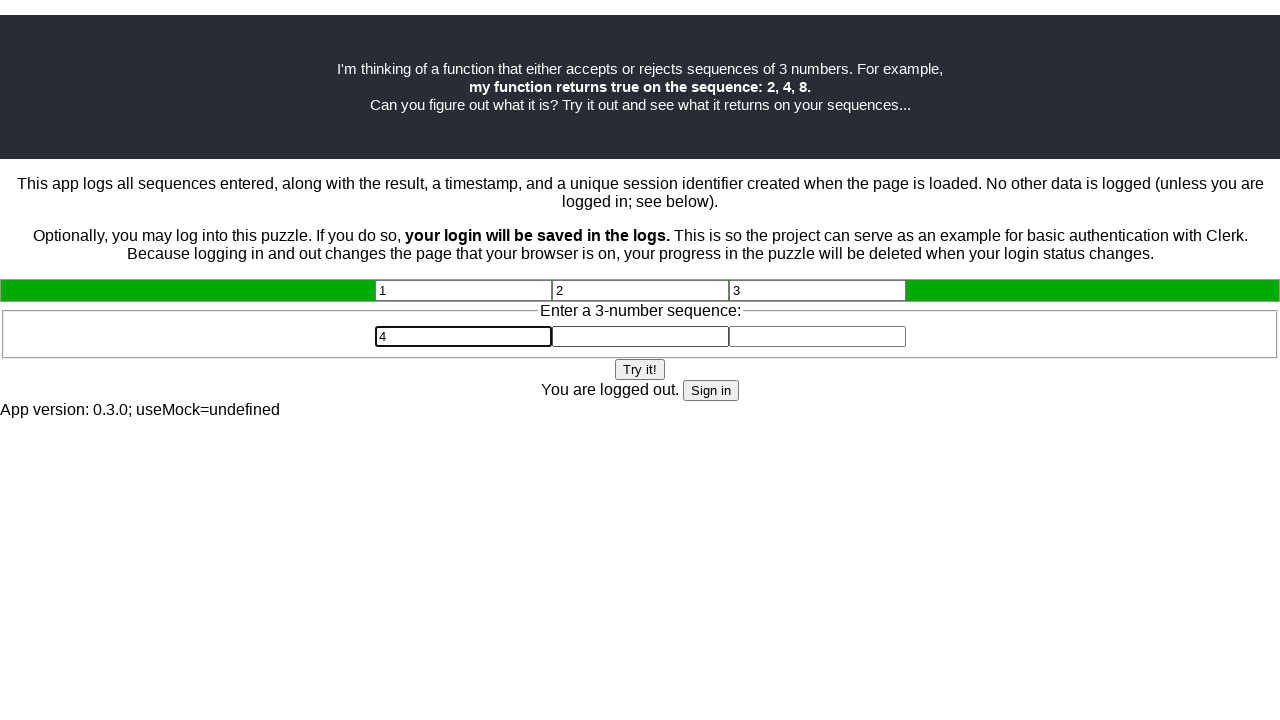

Filled input field with value '5' in second round on .new-round >> input >> nth=1
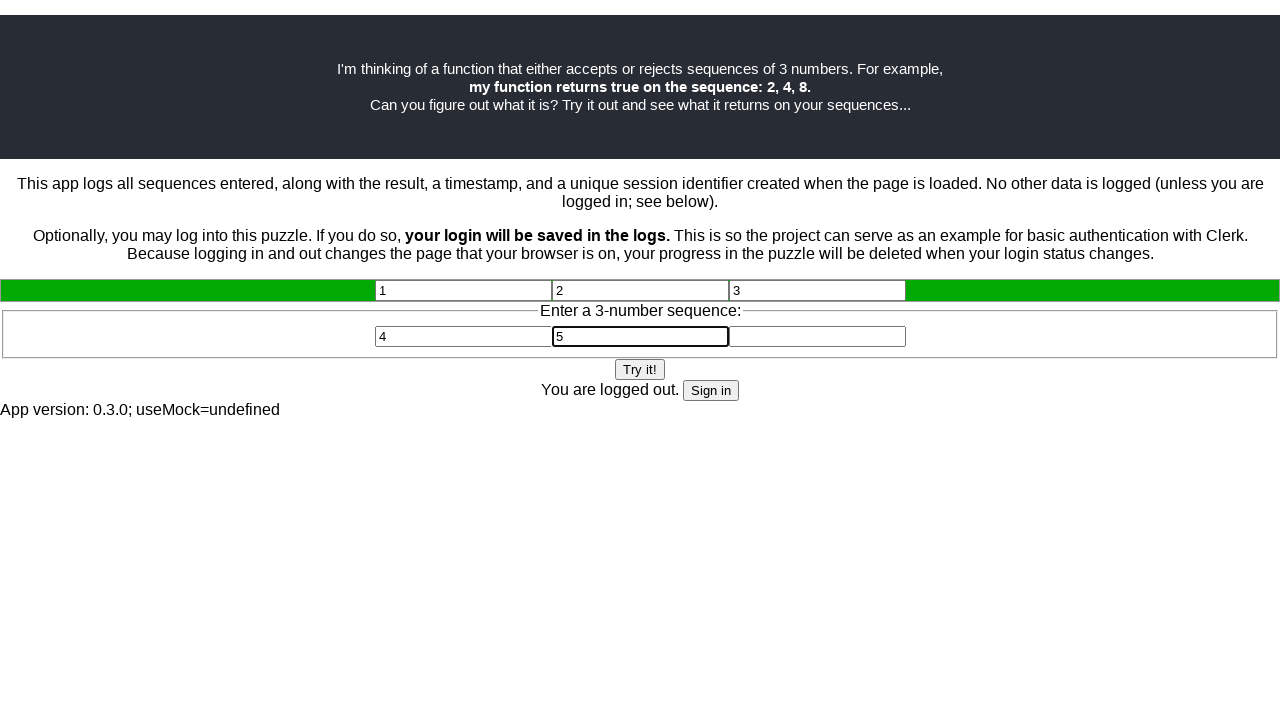

Filled input field with value '6' in second round on .new-round >> input >> nth=2
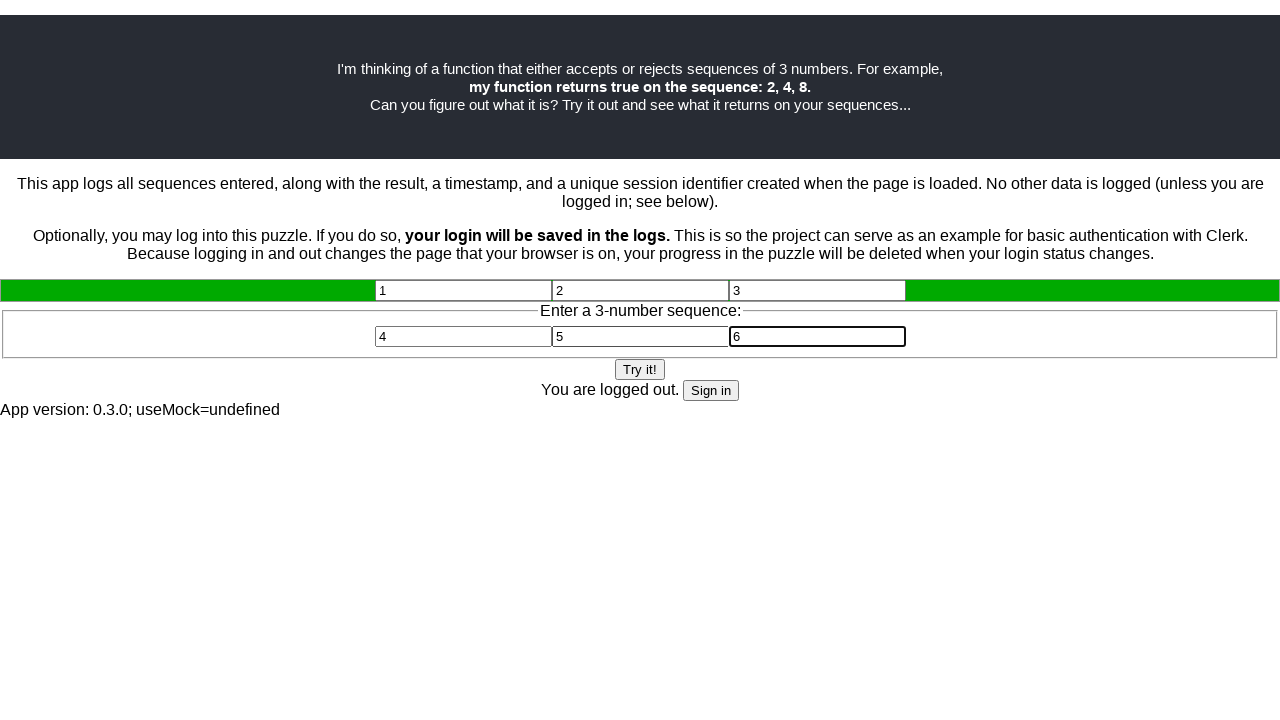

Clicked submit button after filling second round of inputs at (640, 369) on .new-round >> button
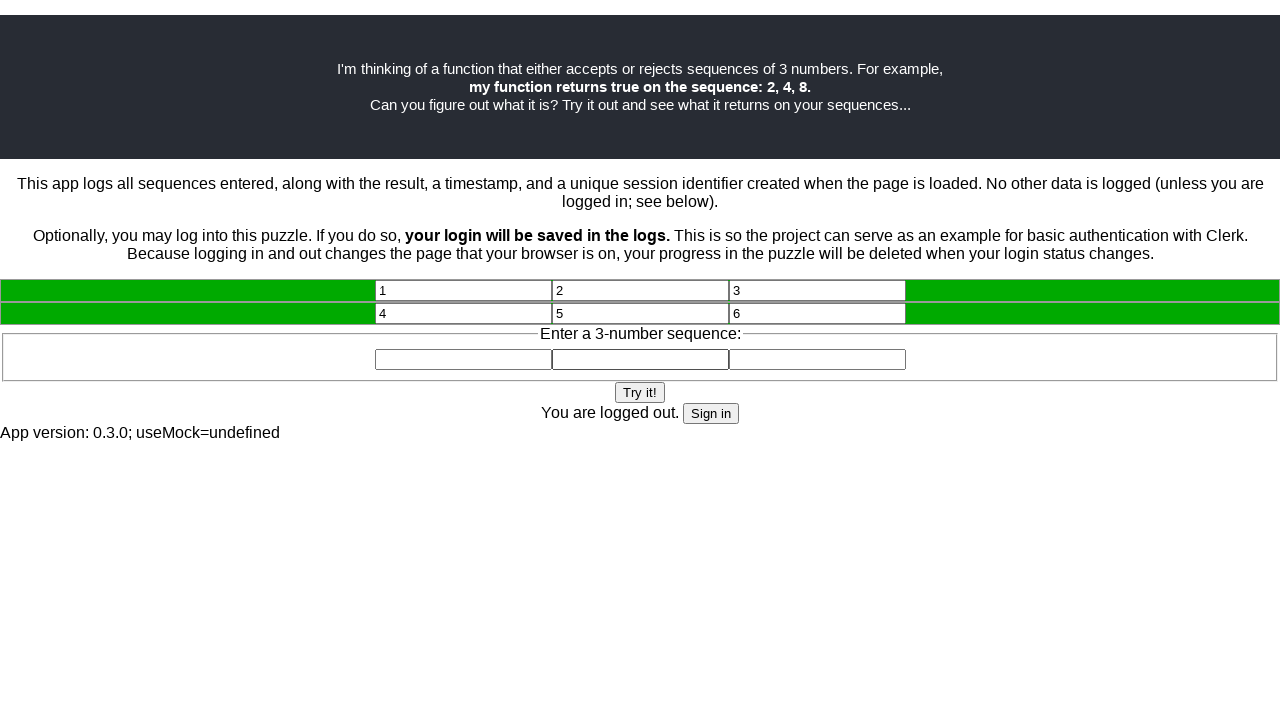

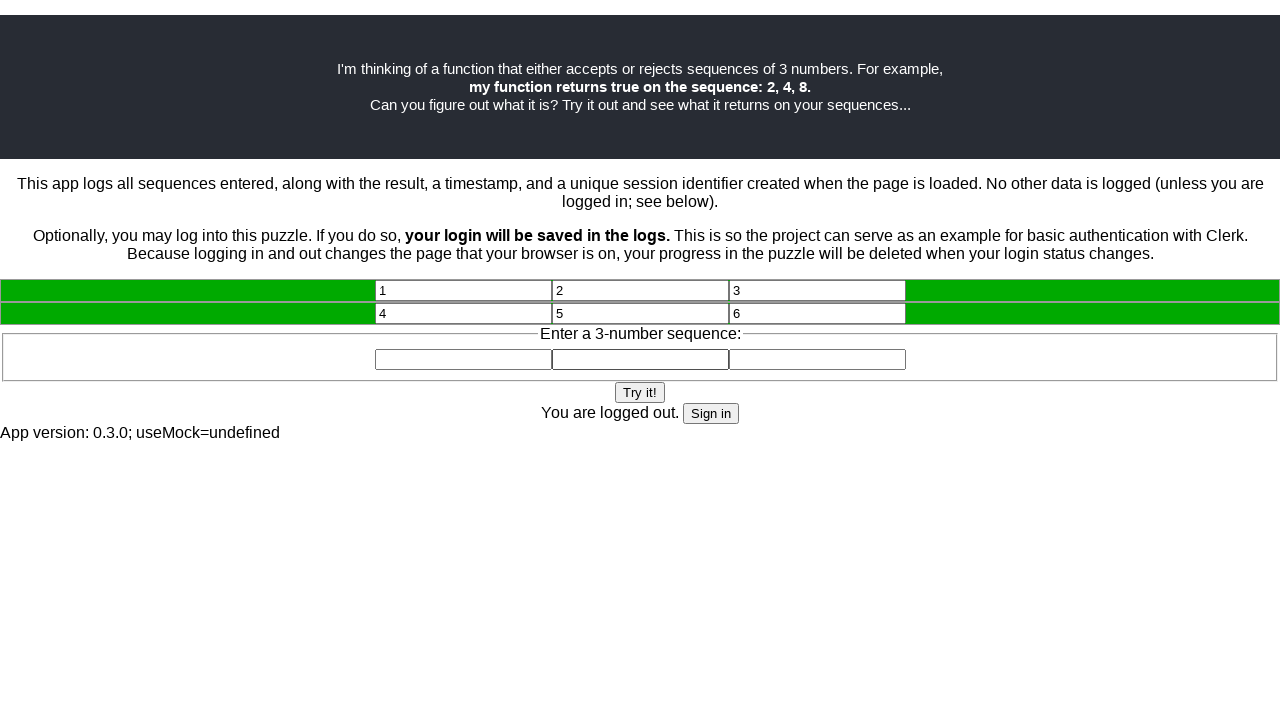